Tests finding an element by ID and verifying its text content on a locators example page

Starting URL: https://kristinek.github.io/site/examples/locators

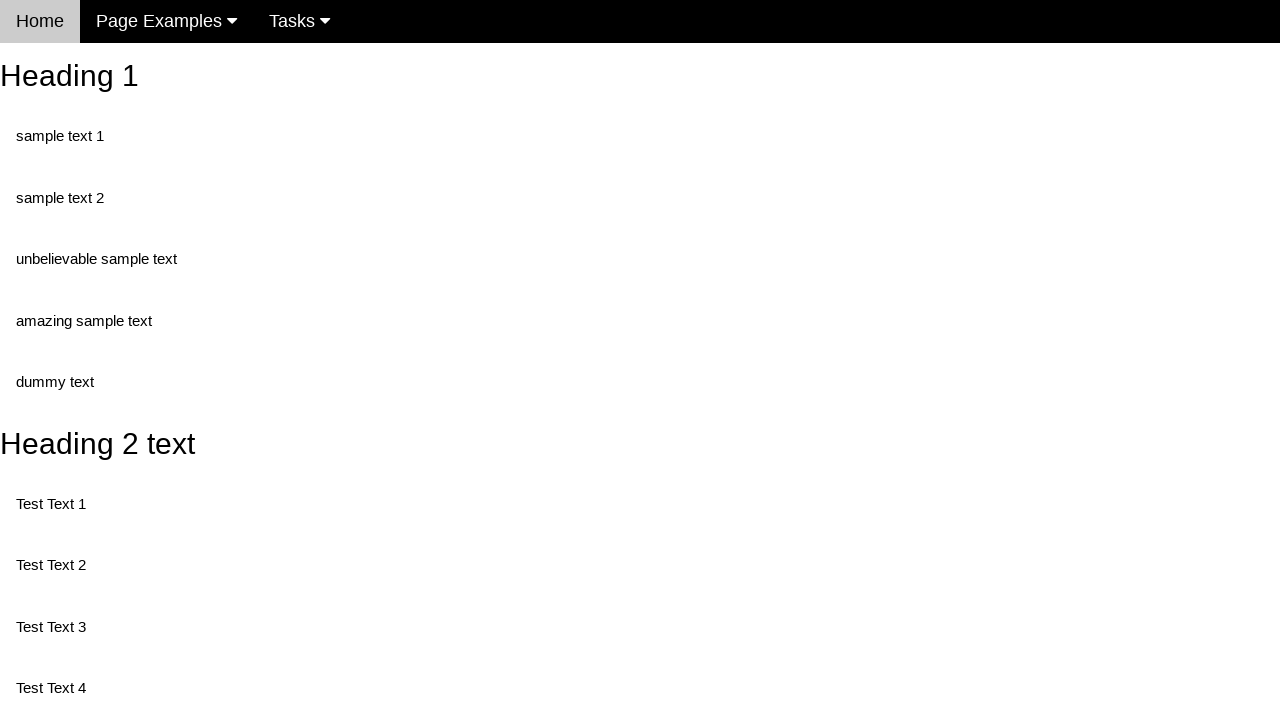

Navigated to locators example page
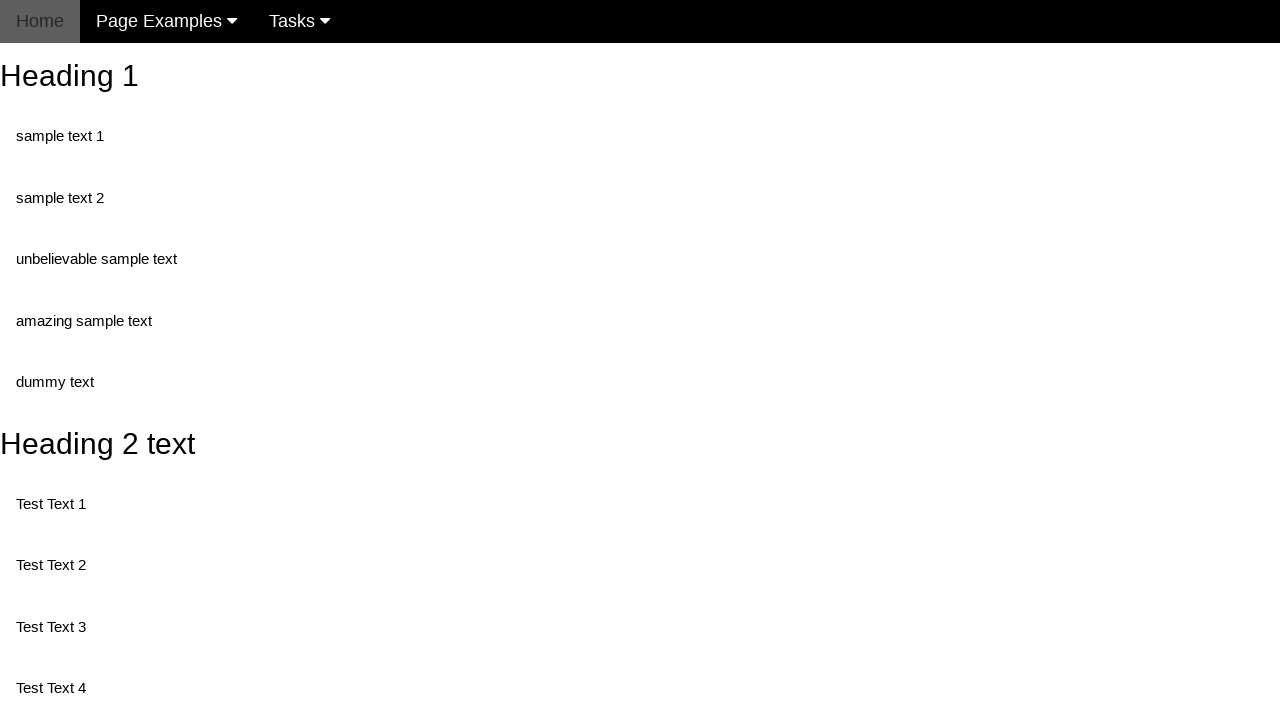

Located element with ID 'heading_1'
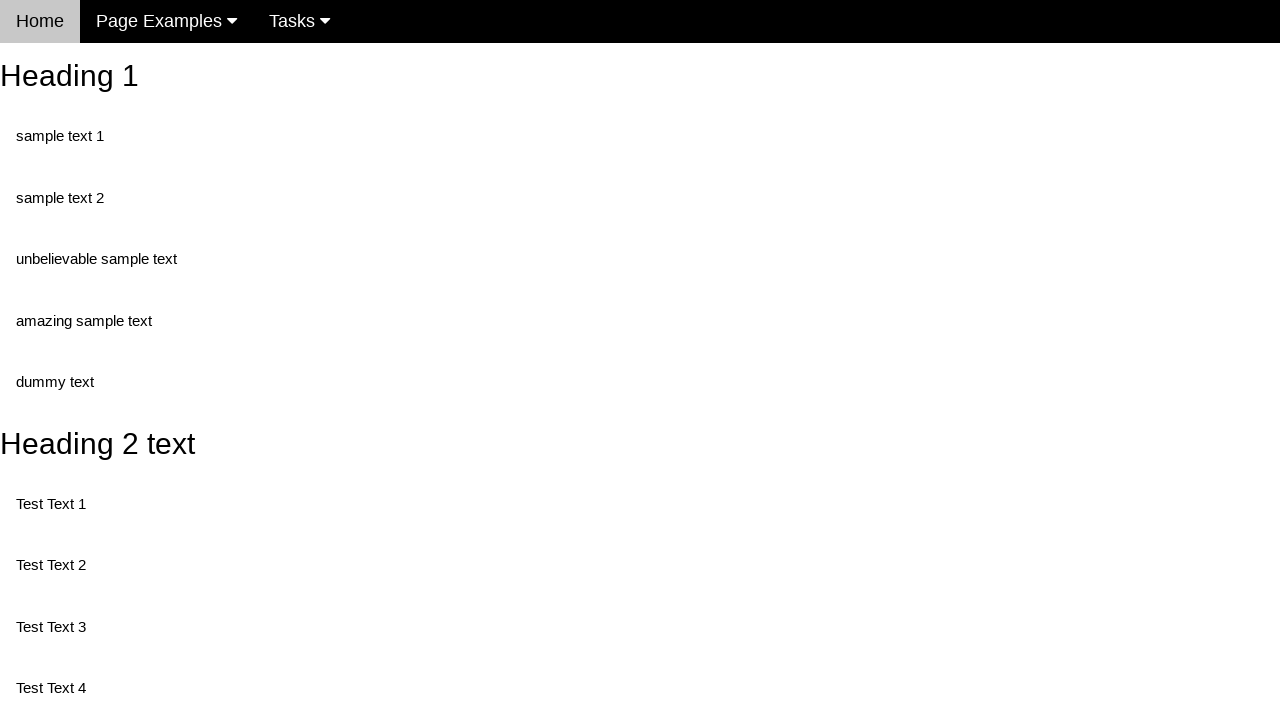

Waited for heading element to be visible
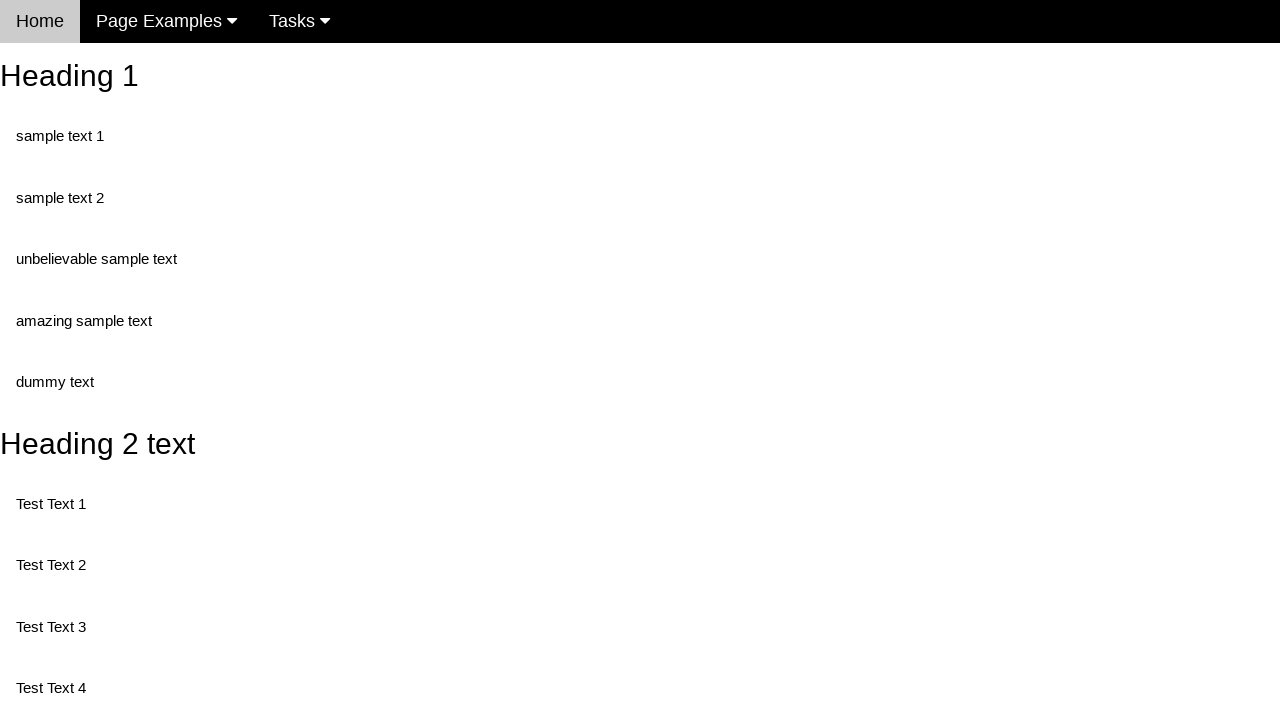

Retrieved and printed heading text content: 'Heading 1'
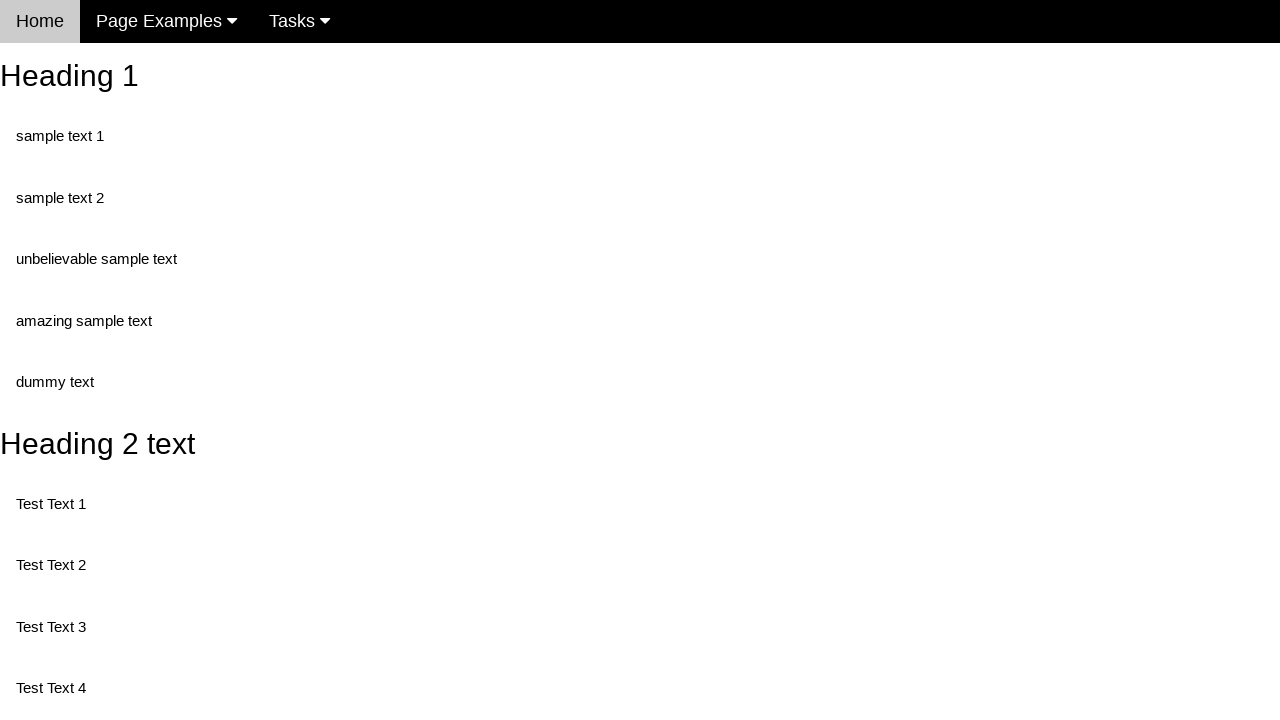

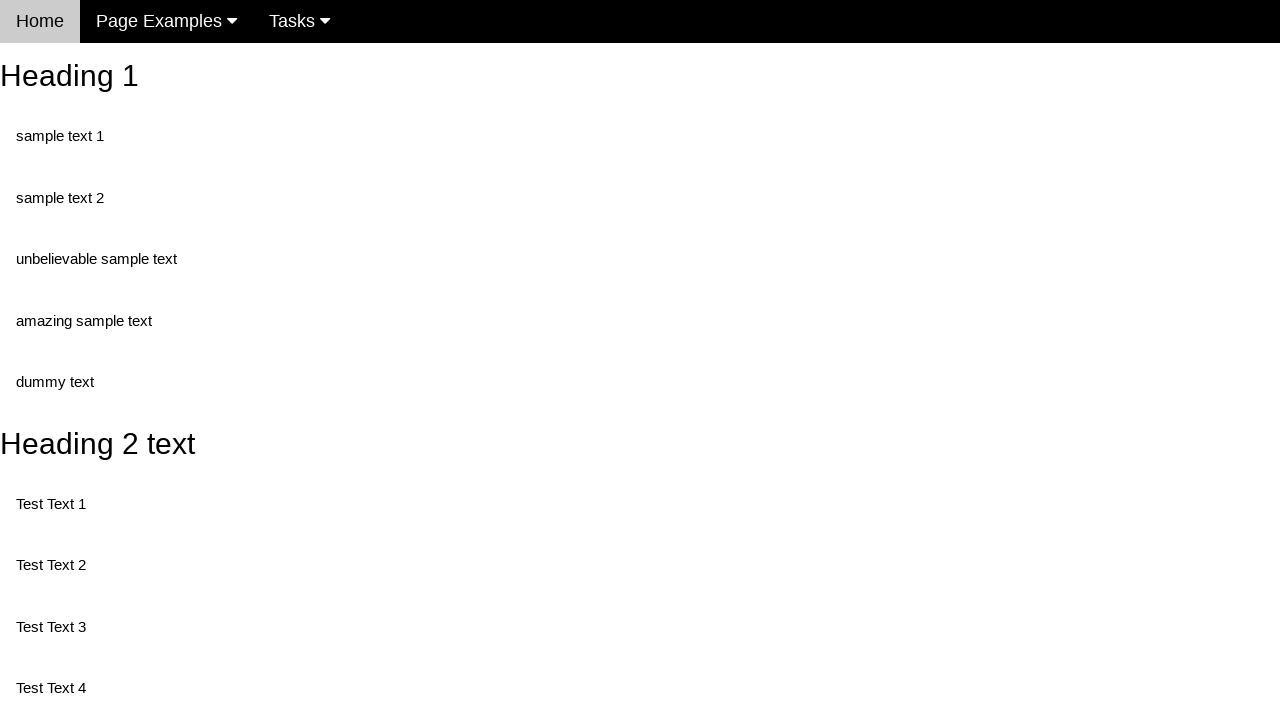